Demonstrates drag and drop functionality by dragging an element from source to destination using click-and-hold action

Starting URL: https://jqueryui.com/droppable/

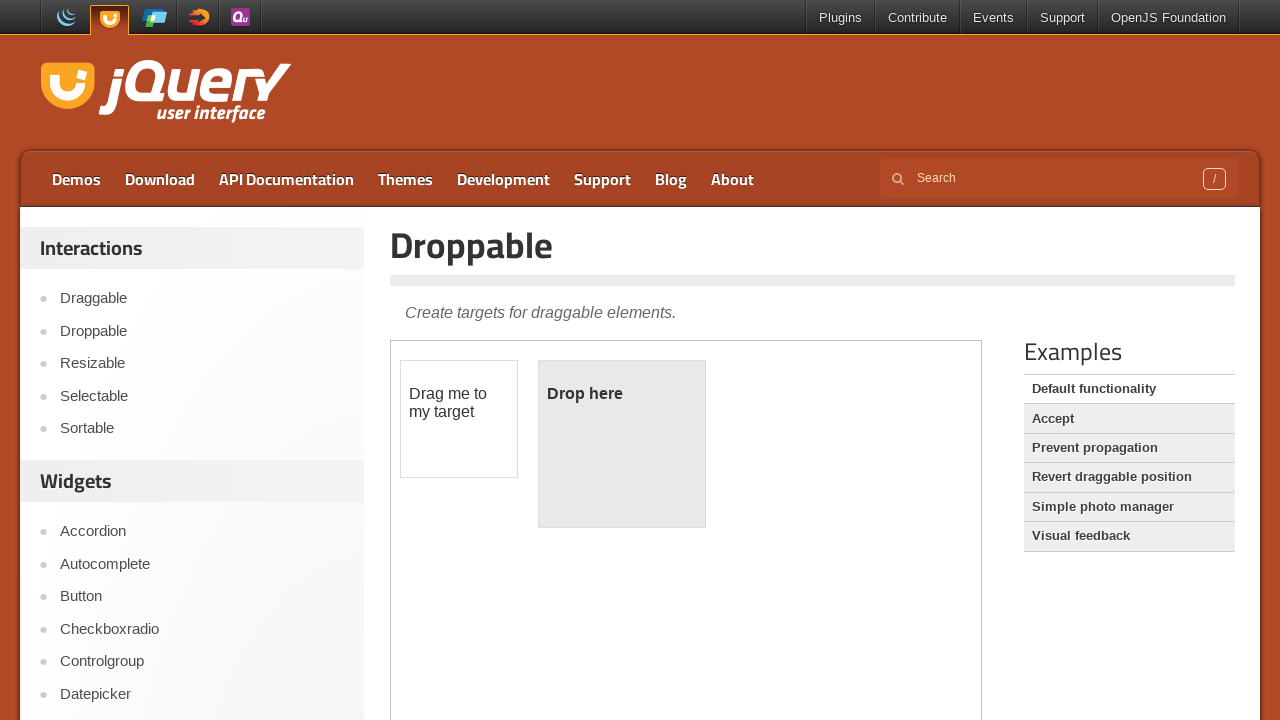

Located the iframe containing draggable elements
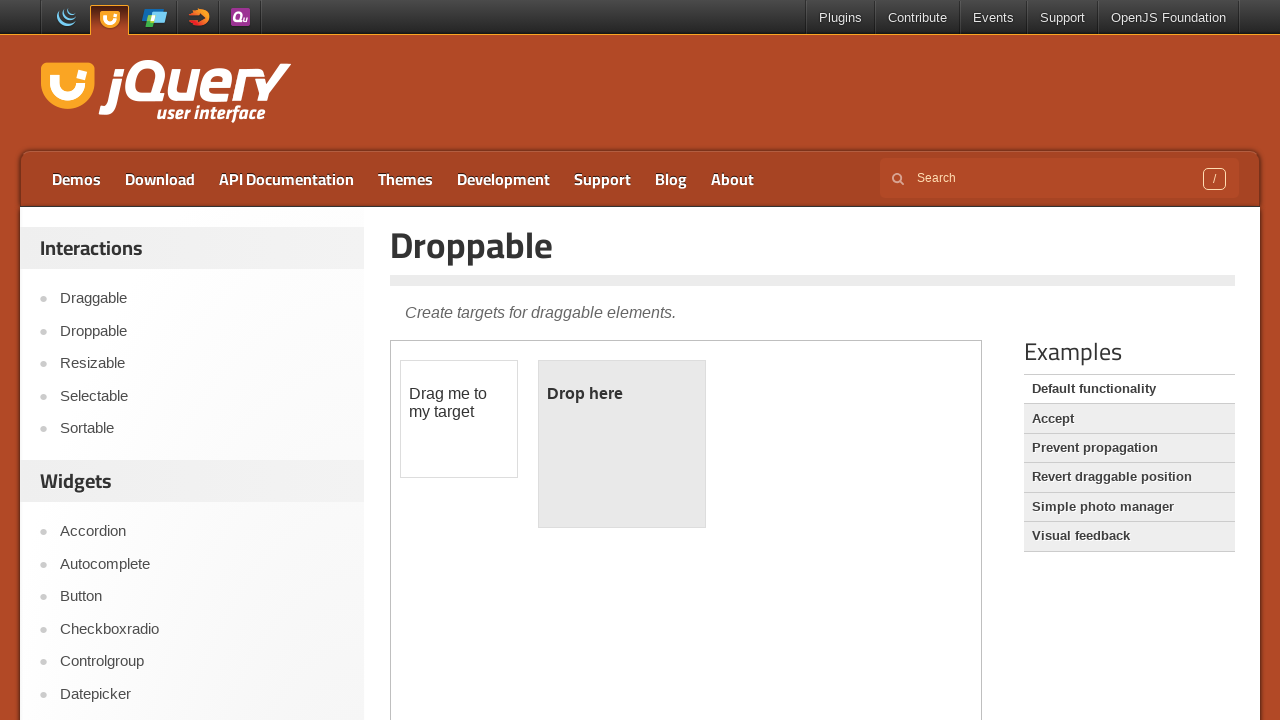

Located the draggable element with id 'draggable'
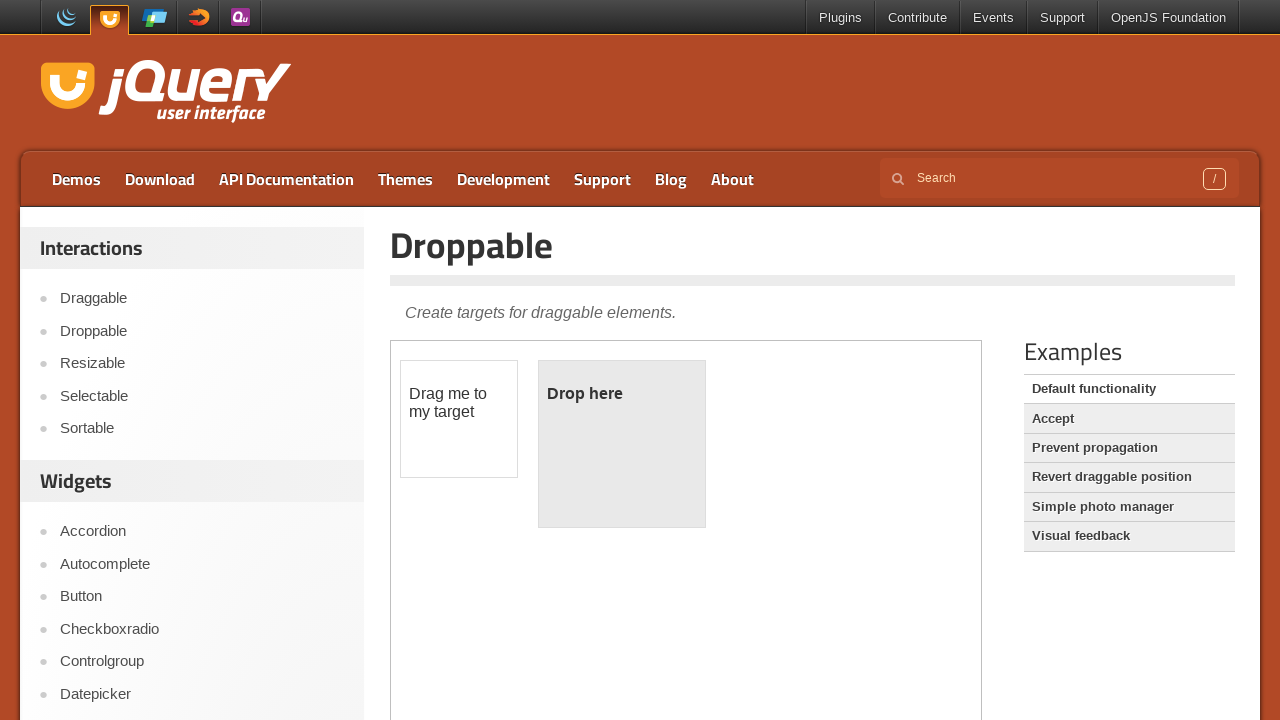

Located the droppable target element with id 'droppable'
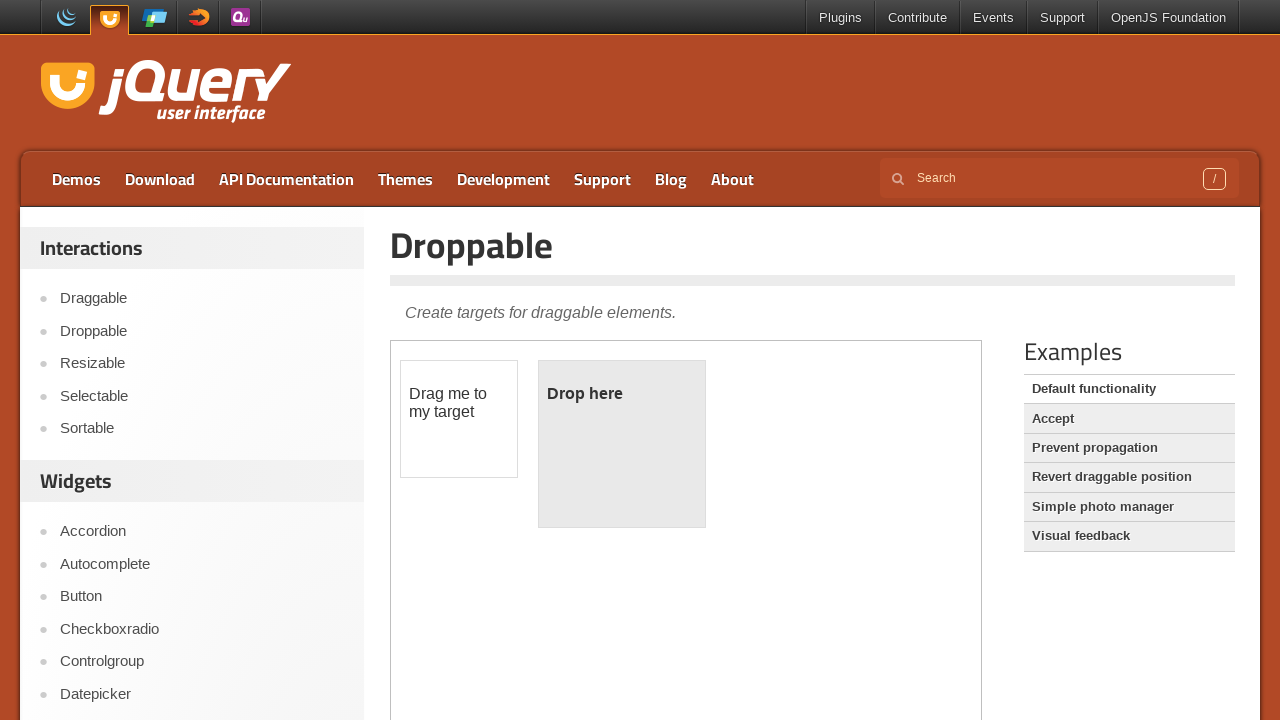

Dragged the draggable element to the droppable target using click-and-hold action at (622, 444)
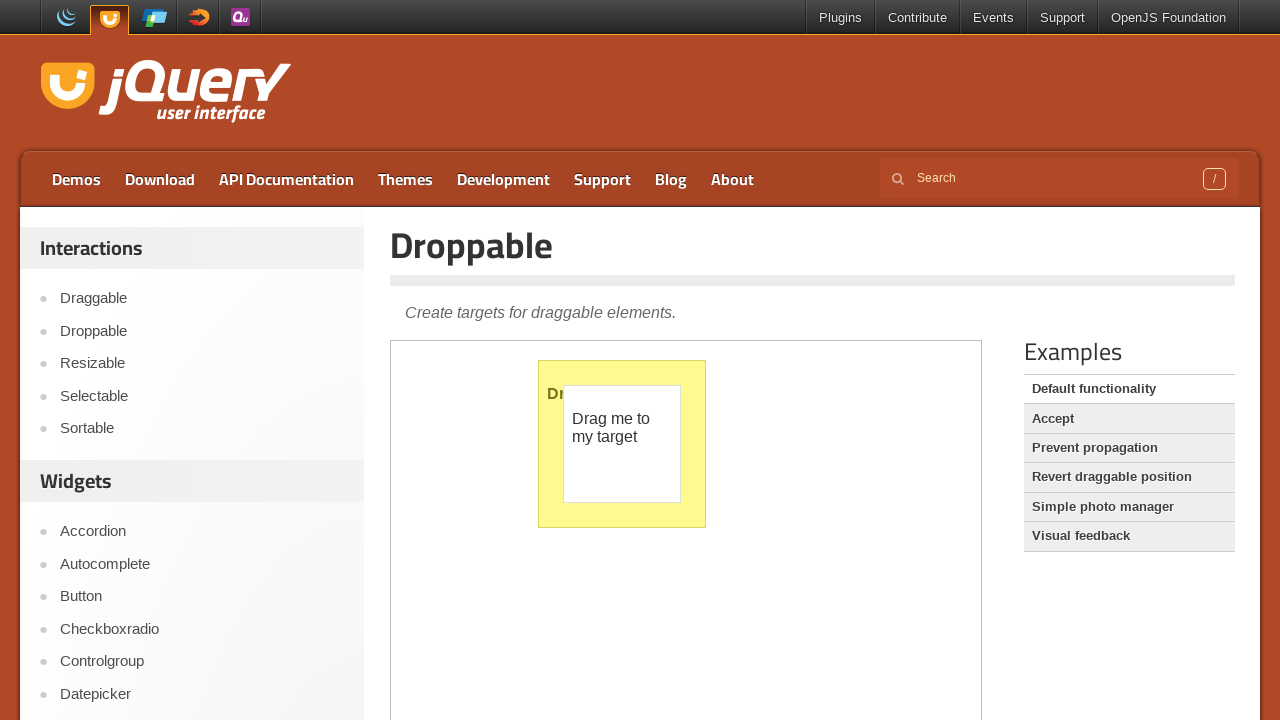

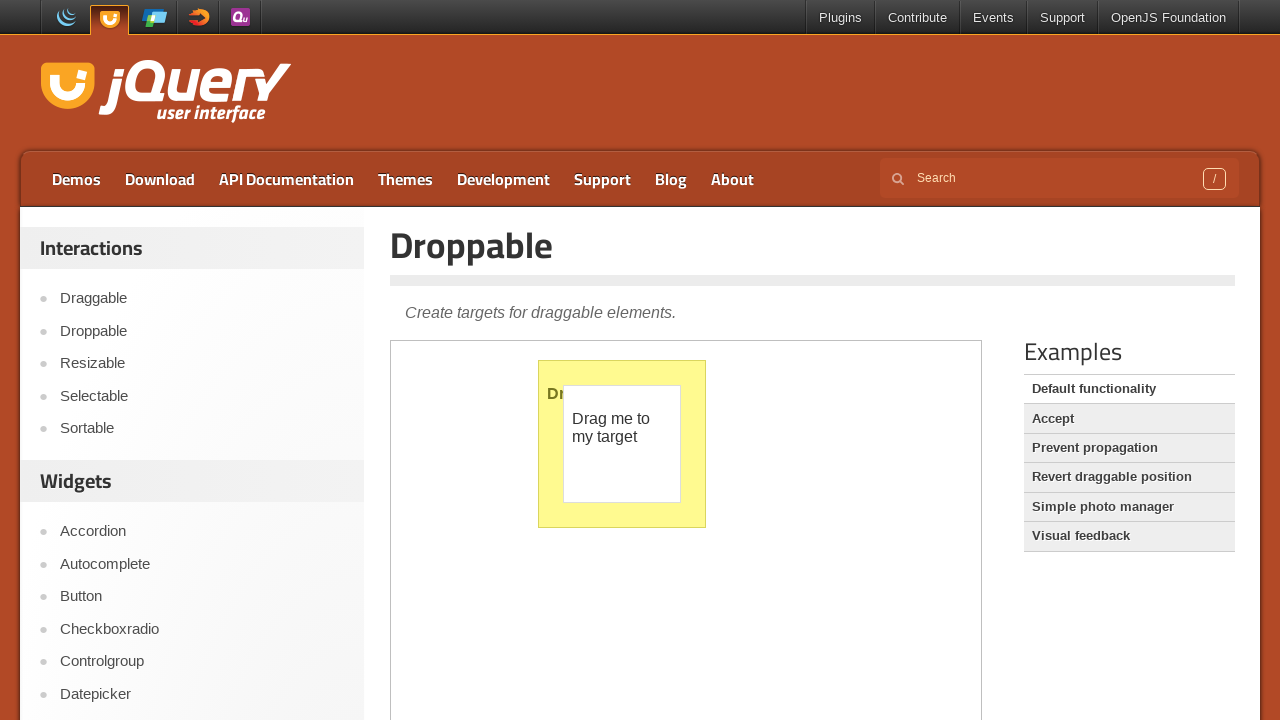